Tests that the page can be scrolled by scrolling to middle of page and verifying scroll position changed.

Starting URL: https://kyledarden.com

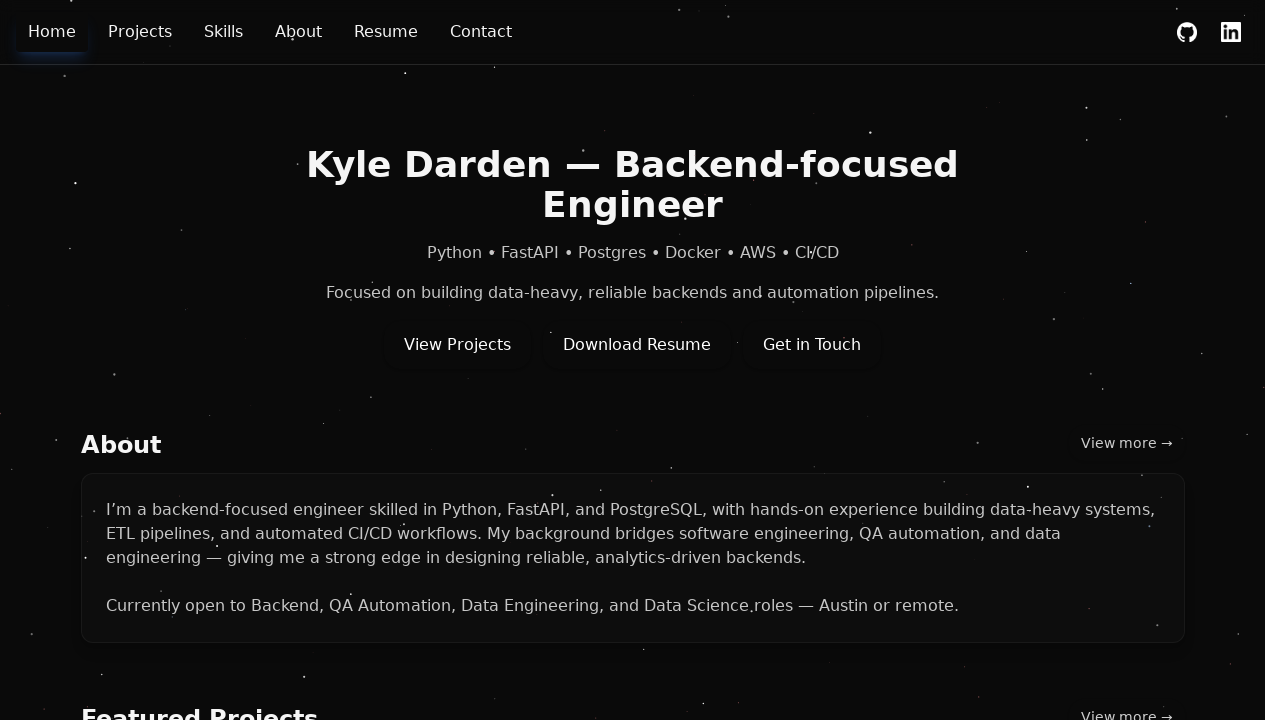

Waited for page to load (domcontentloaded)
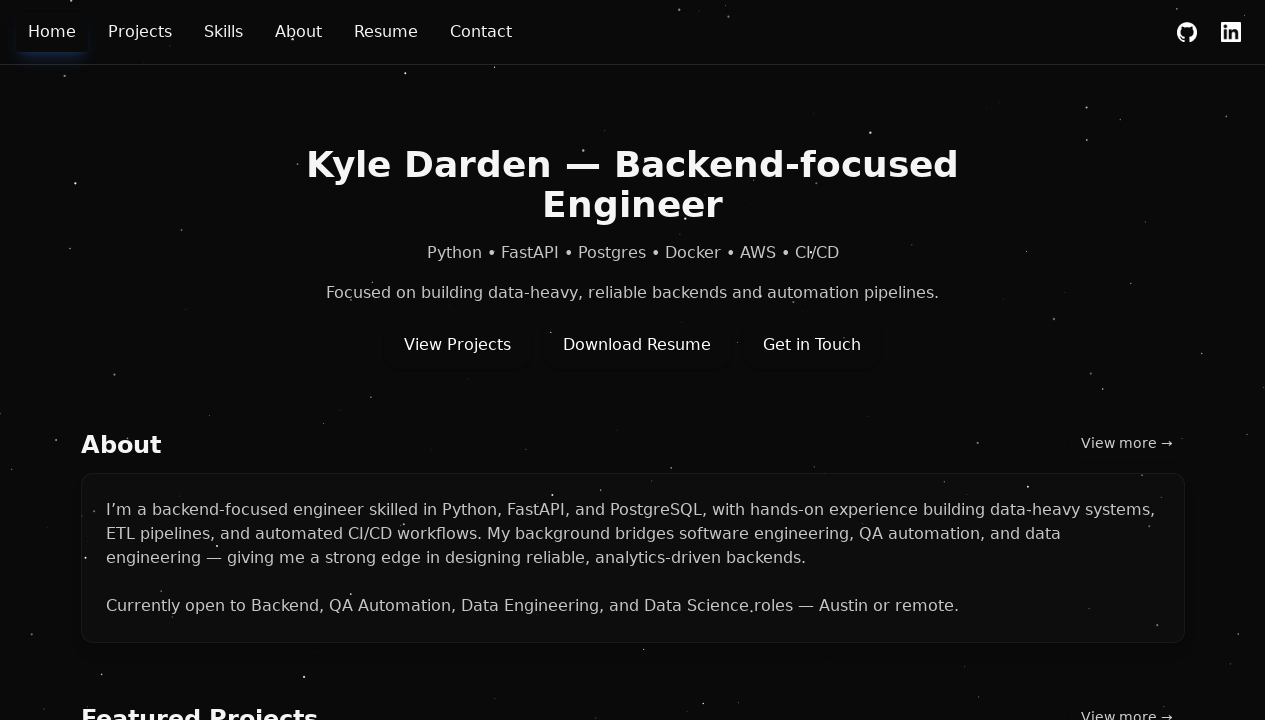

Retrieved initial scroll position
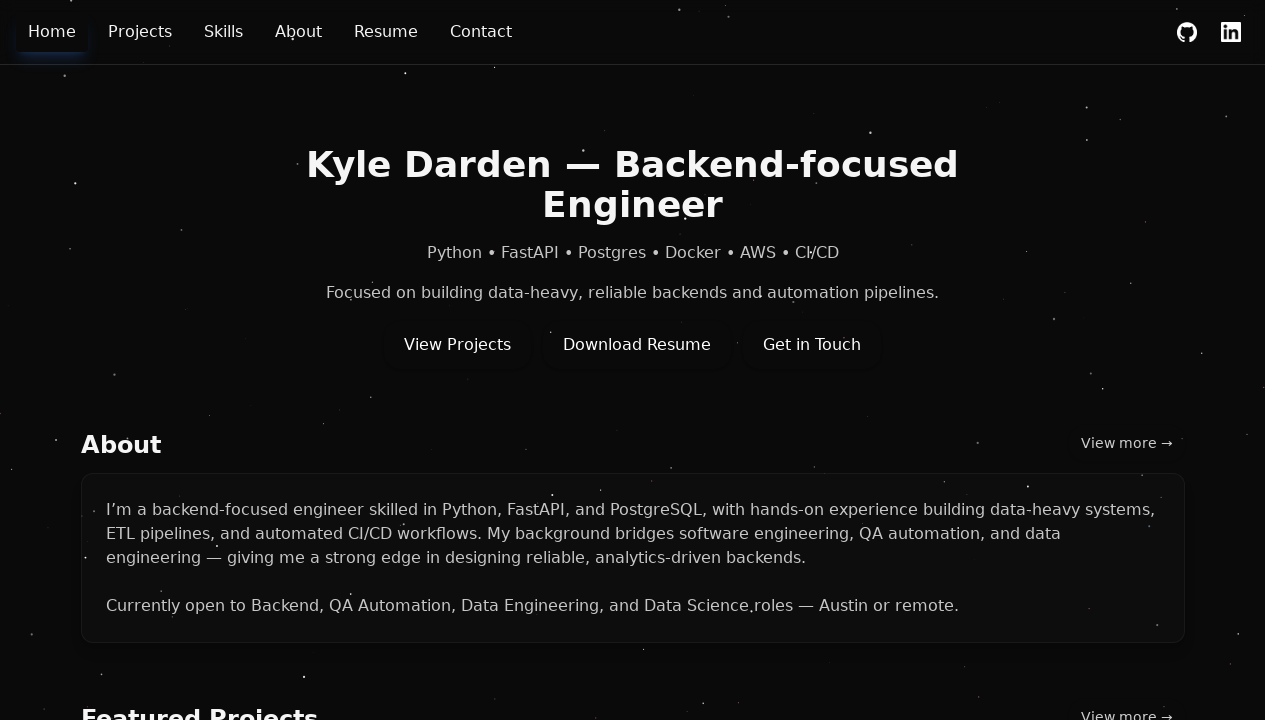

Scrolled to middle of page
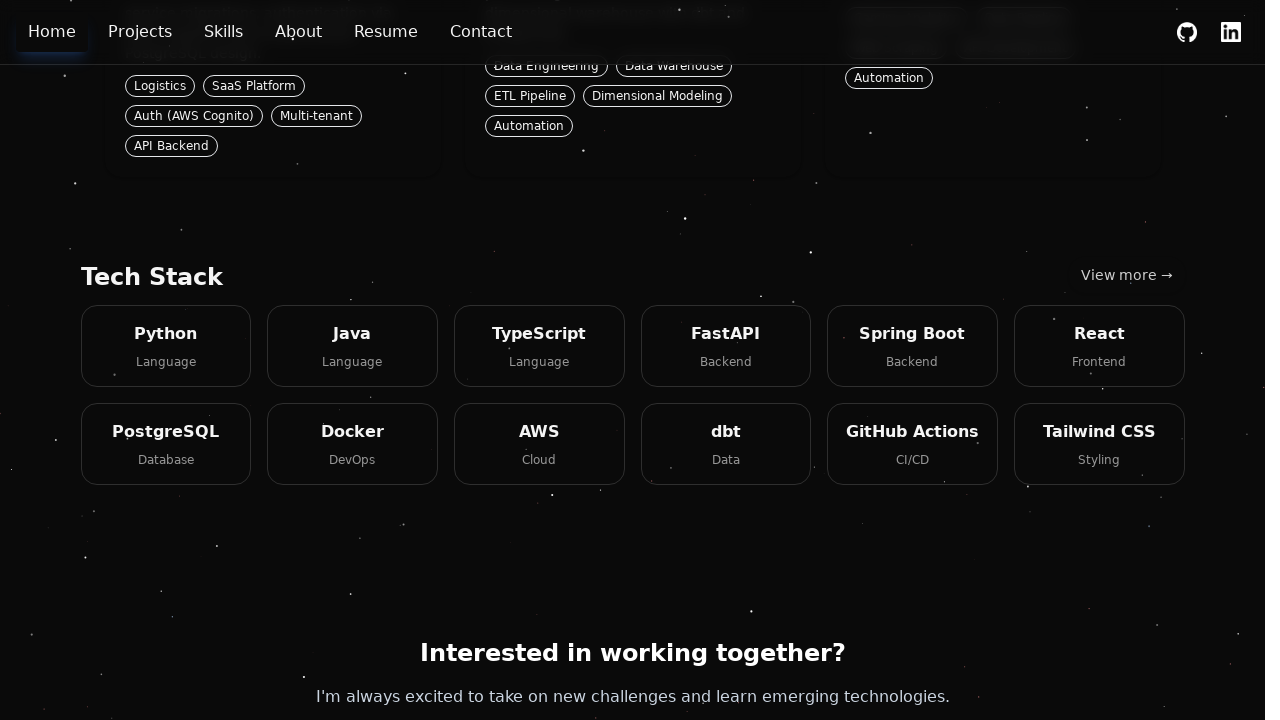

Waited 500ms for scroll animation to complete
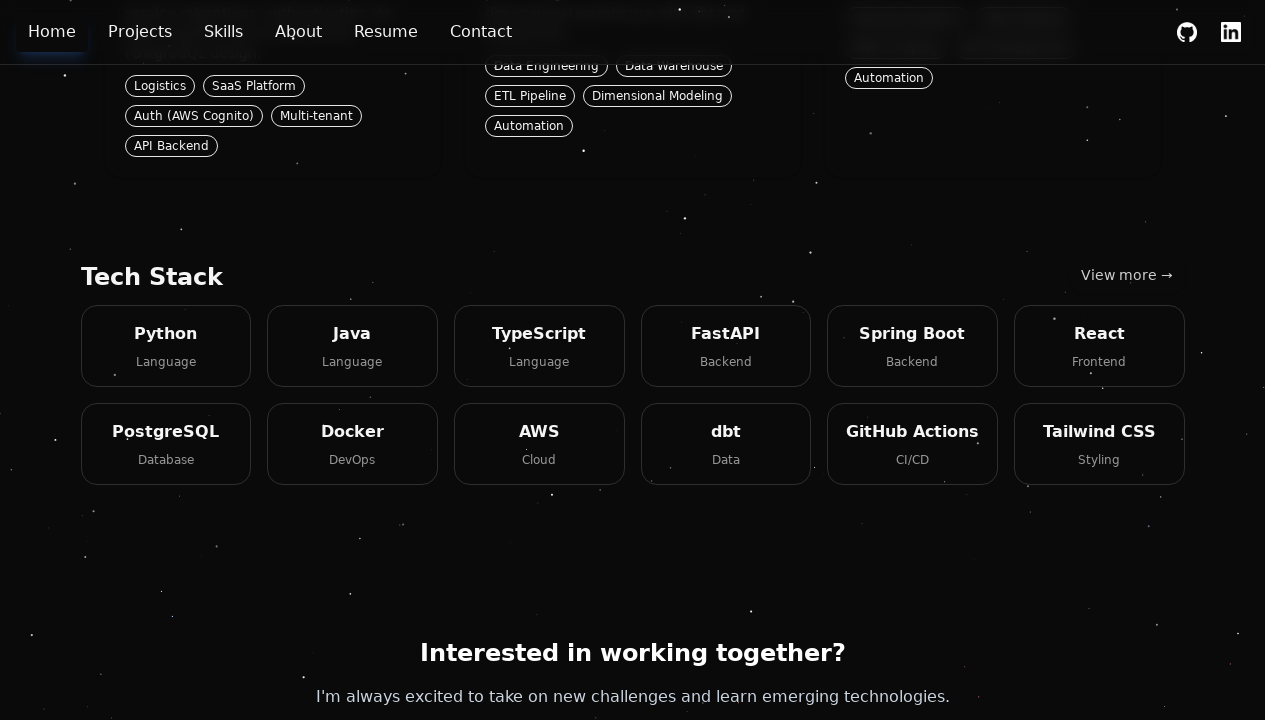

Retrieved new scroll position
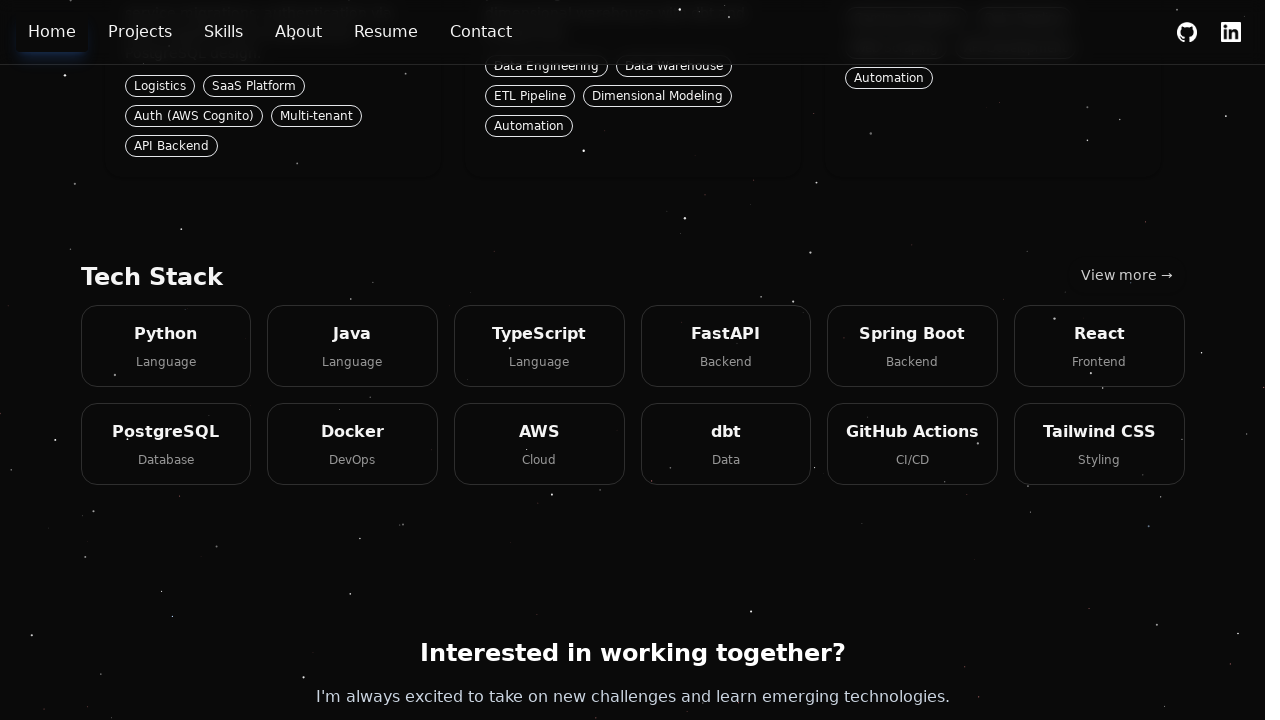

Retrieved page height
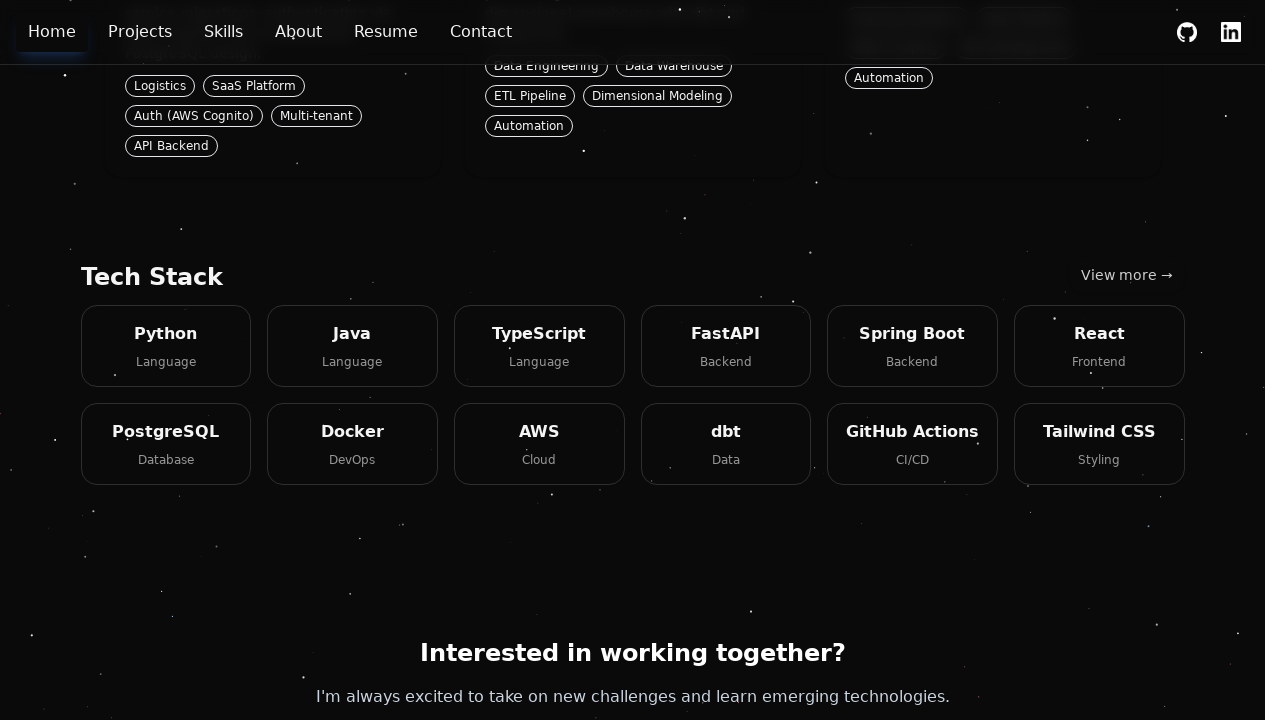

Retrieved viewport height
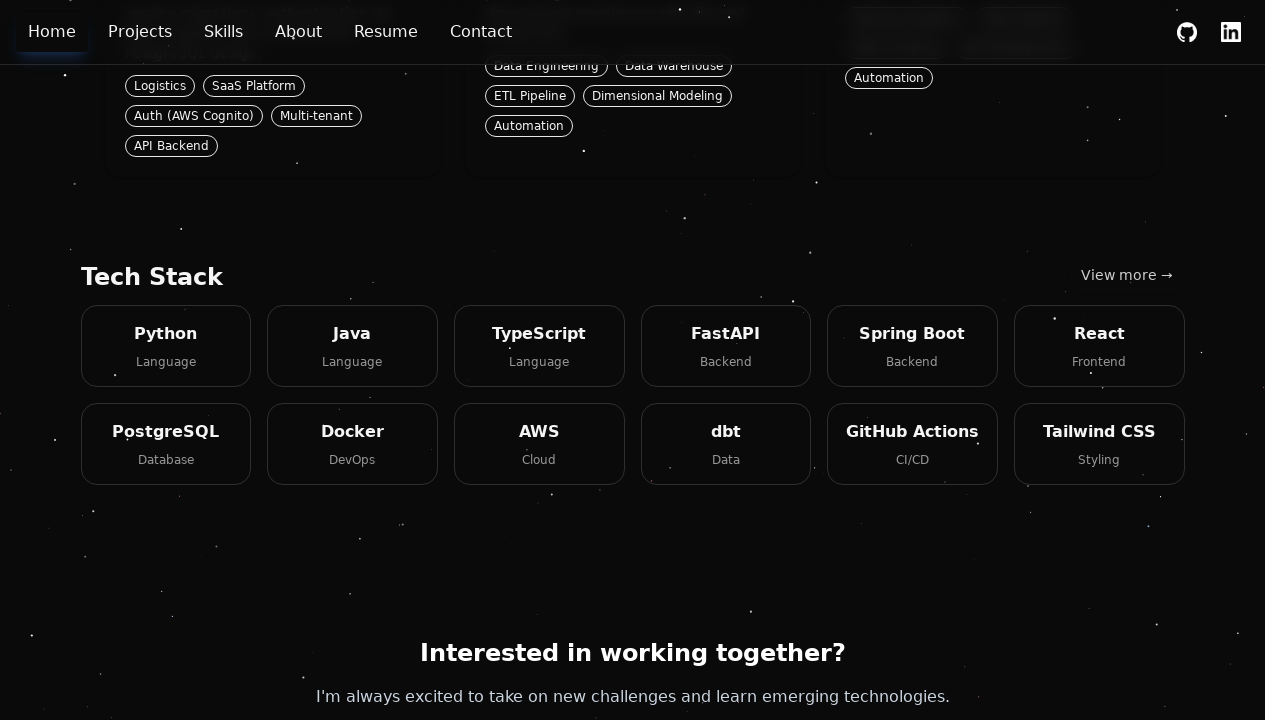

Verified that page scrolled successfully (new scroll position > initial scroll position)
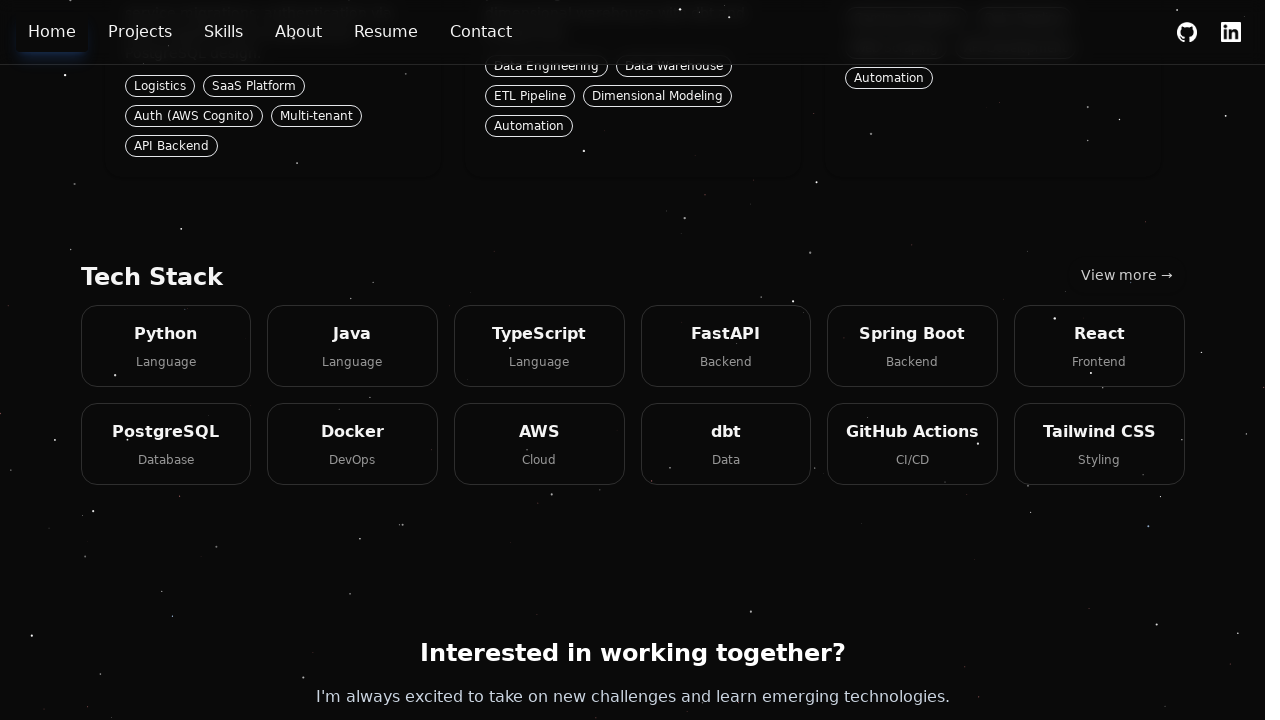

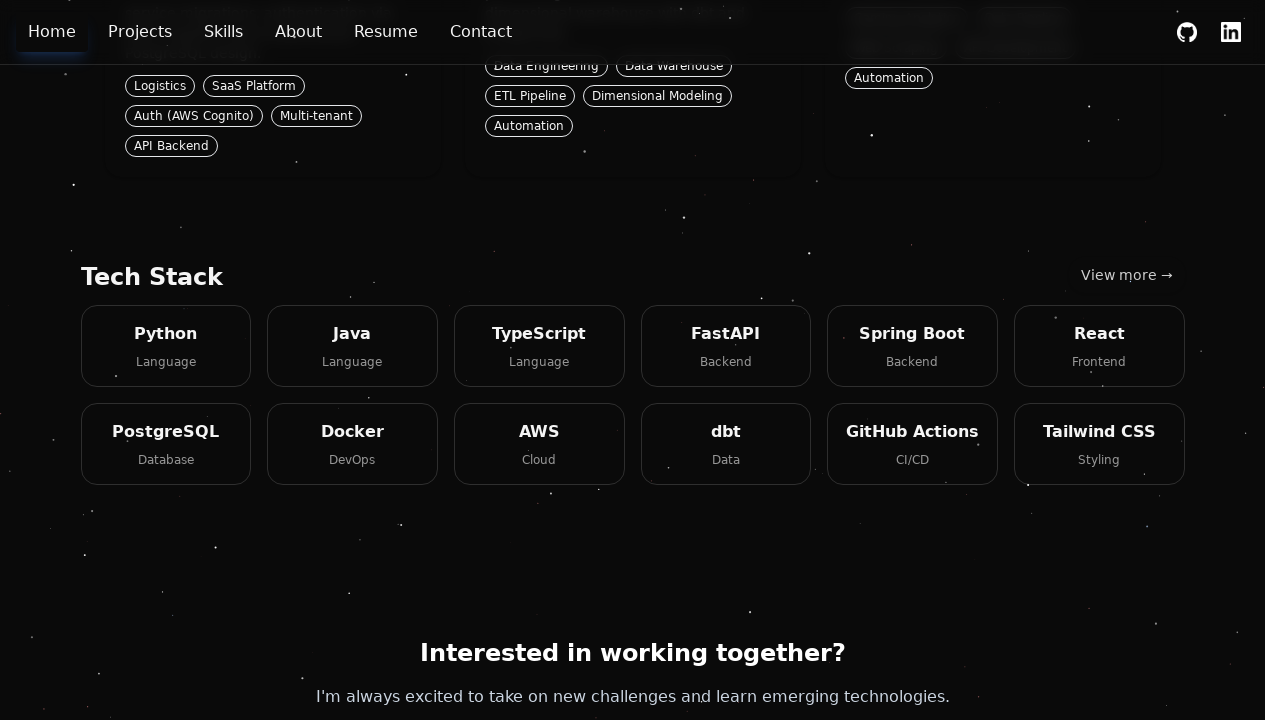